Tests country dropdown selection functionality by opening the dropdown, iterating through countries, and selecting Bangladesh

Starting URL: https://www.dummyticket.com/dummy-ticket-for-visa-application/

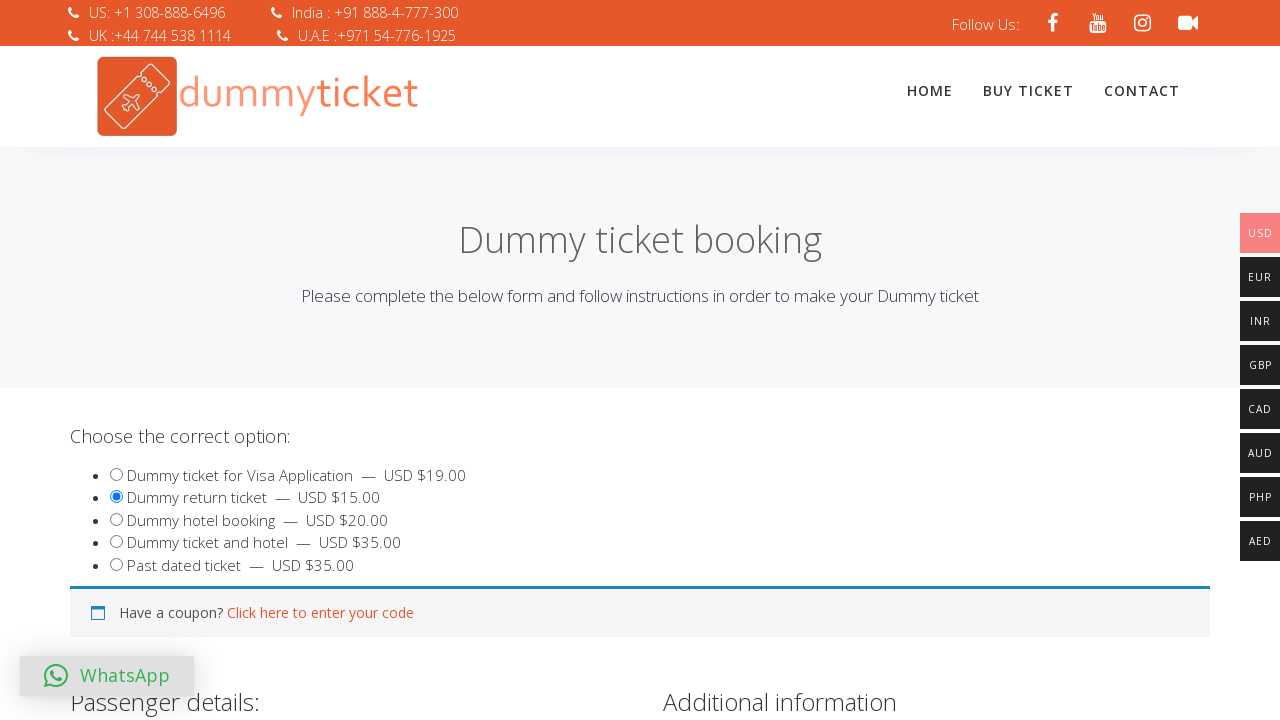

Clicked on country dropdown to open it at (344, 360) on span#select2-billing_country-container
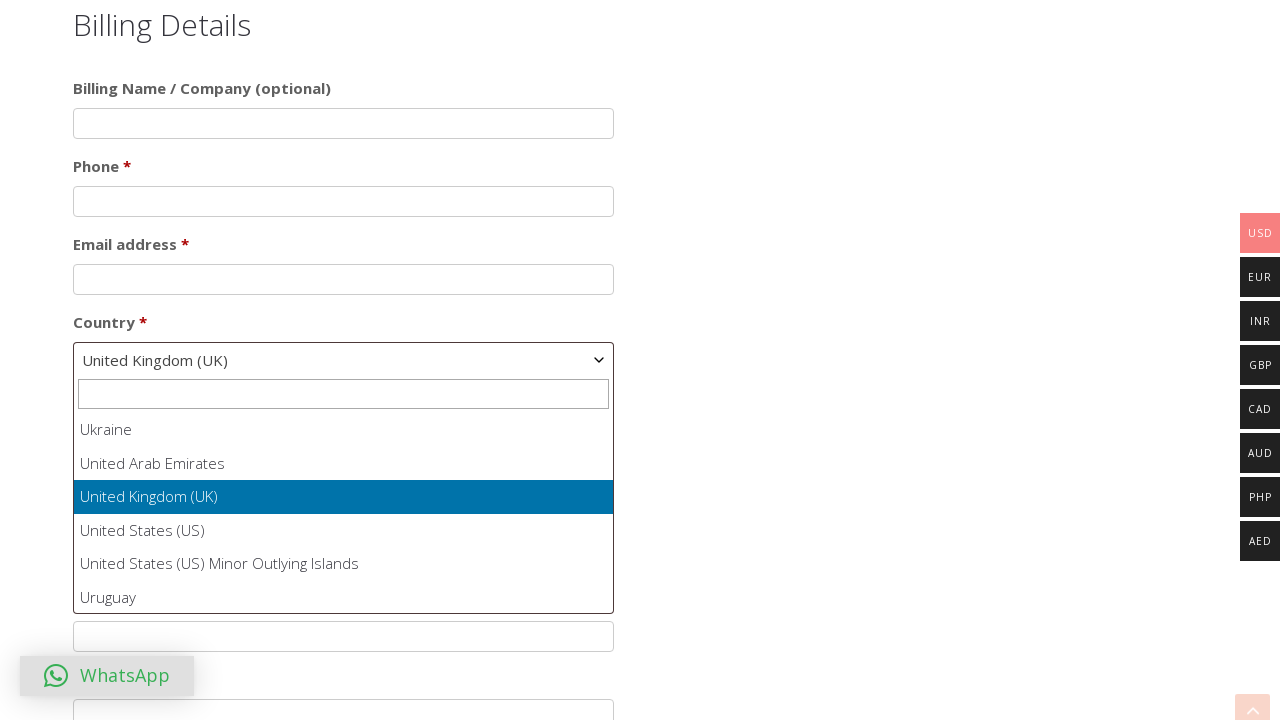

Dropdown results became visible
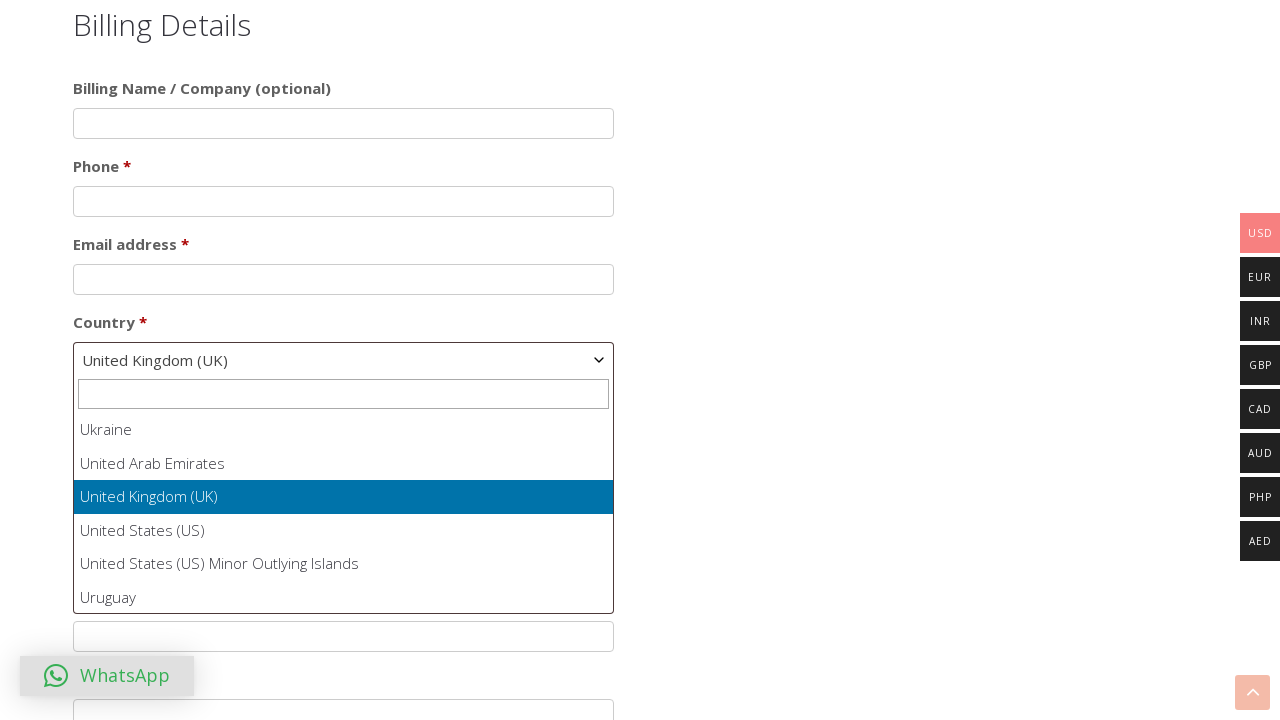

Retrieved all country options from dropdown (250 countries)
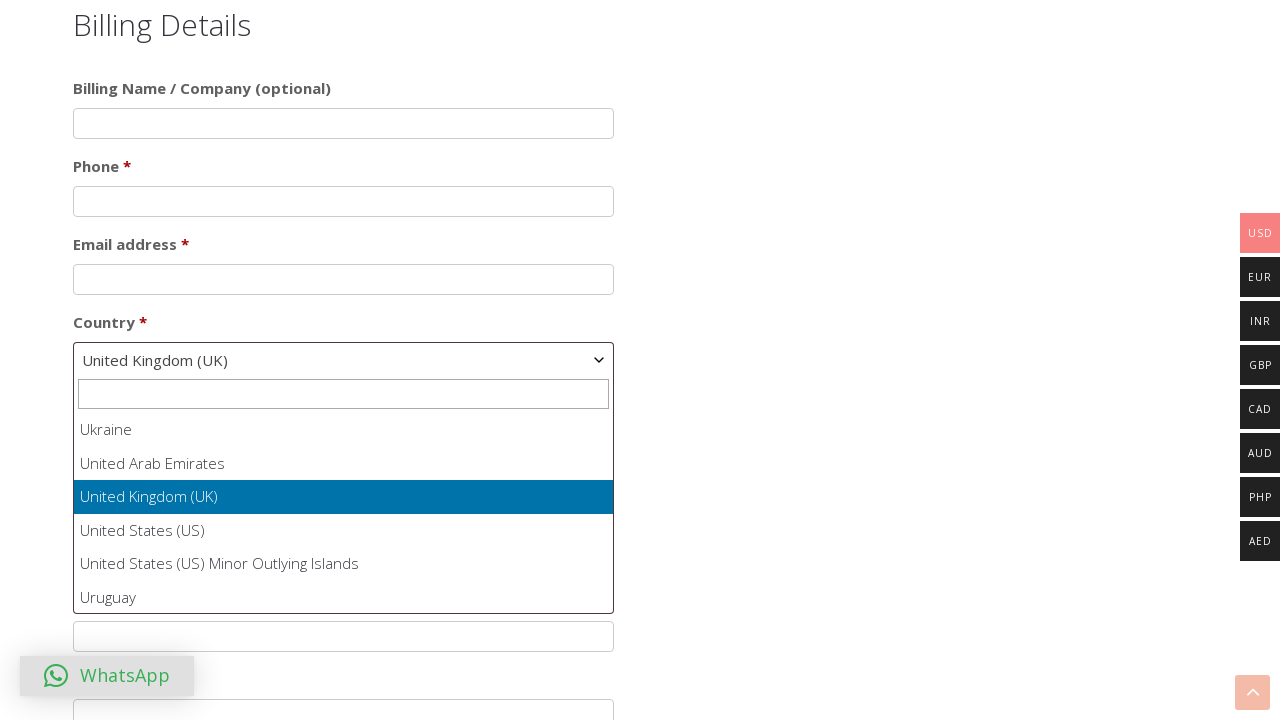

Selected Bangladesh from the country dropdown at (344, 513) on xpath=//*[@id="select2-billing_country-results"]/li >> nth=18
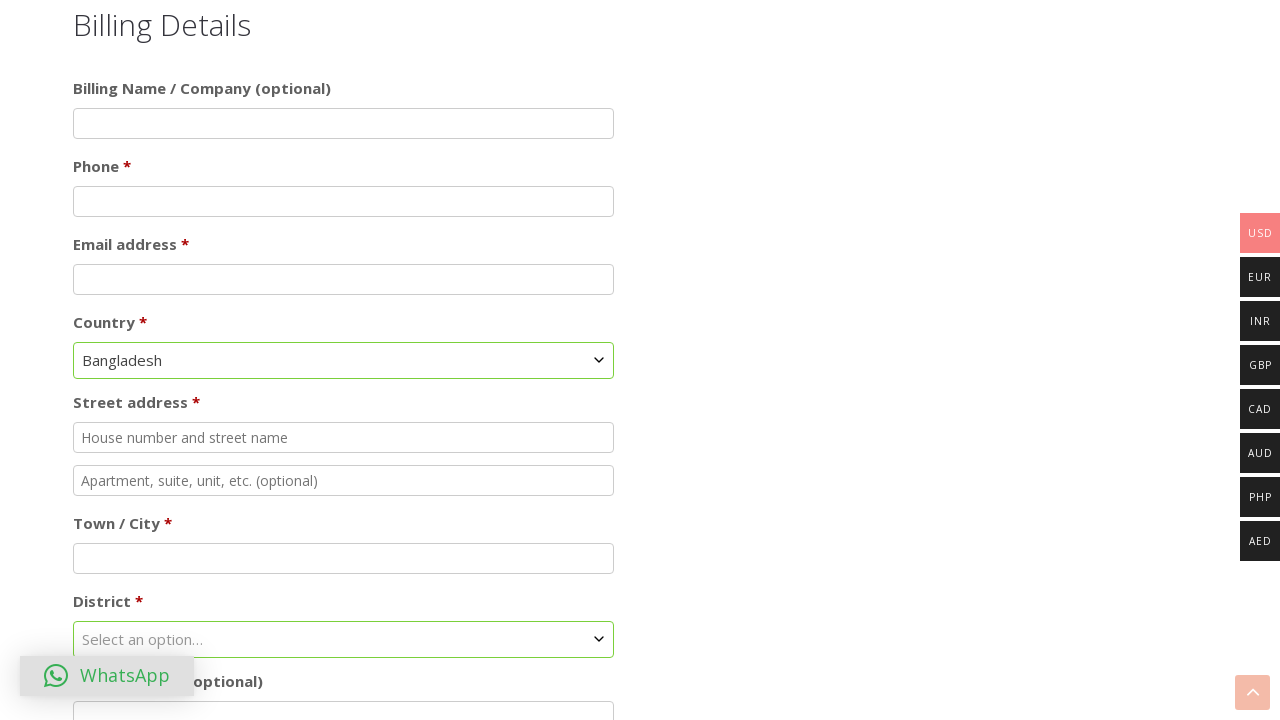

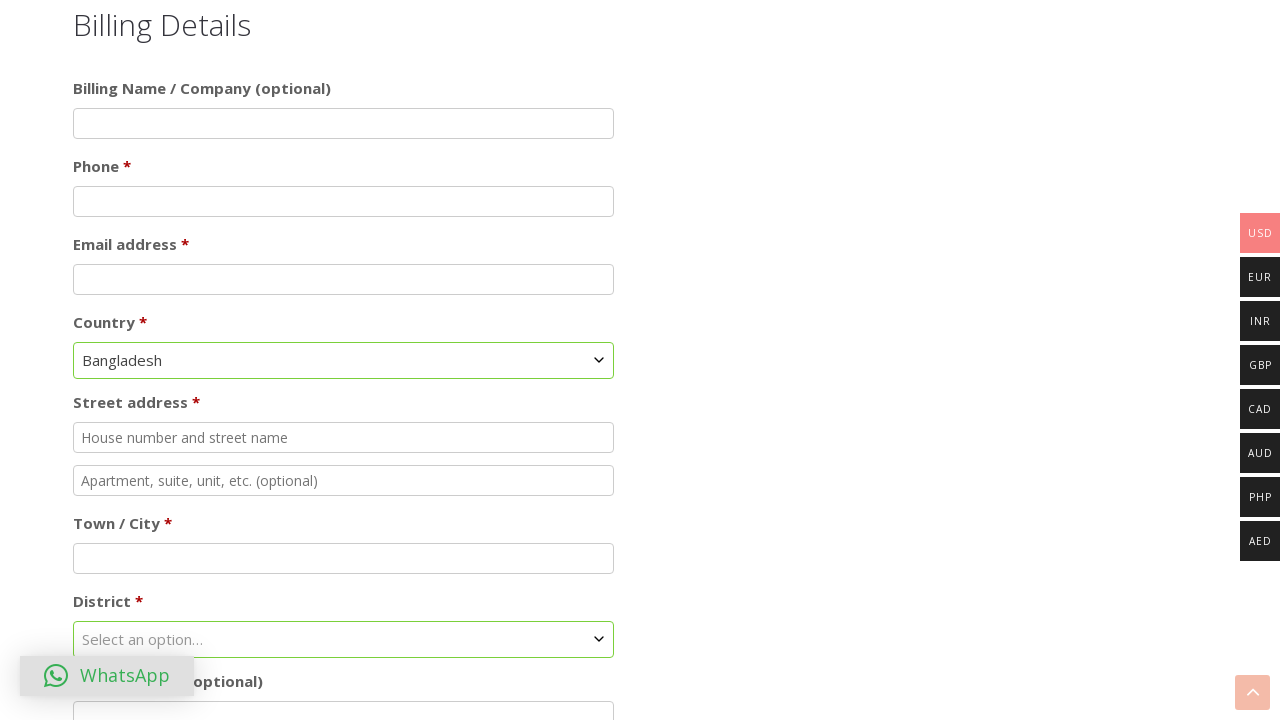